Tests sorting the Due column in ascending order by clicking the column header and verifying the values are sorted from lowest to highest

Starting URL: http://the-internet.herokuapp.com/tables

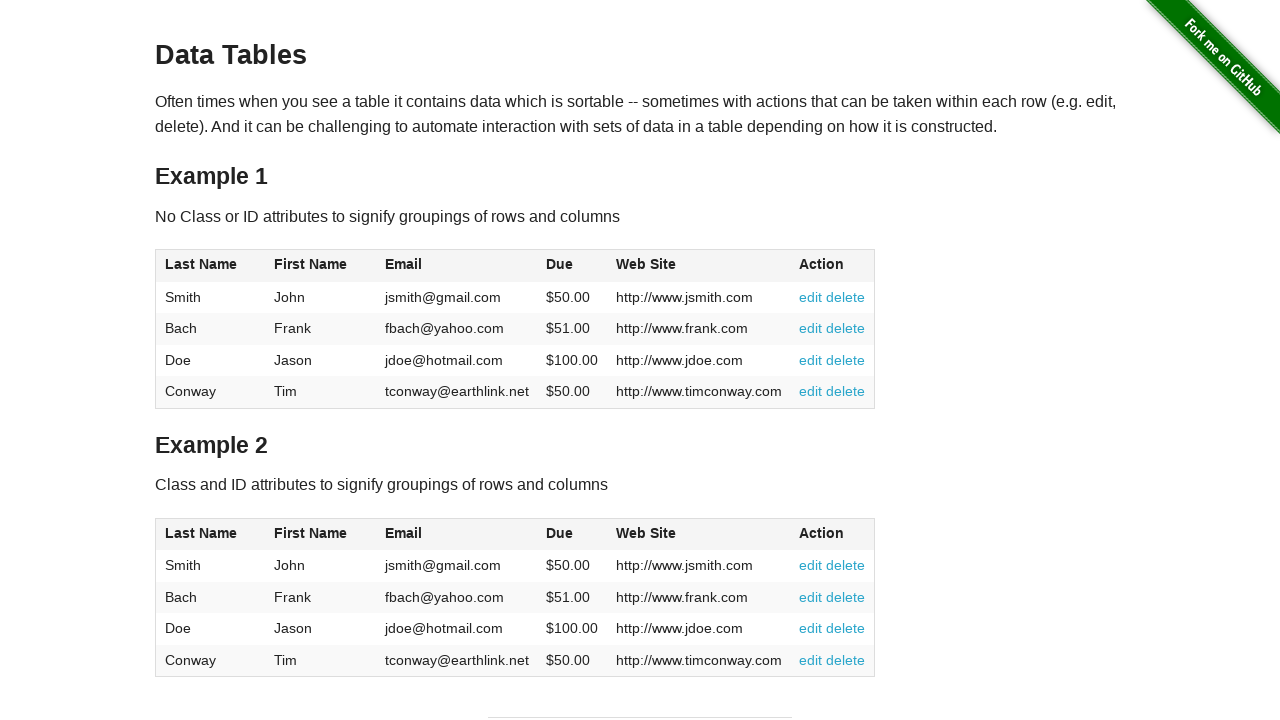

Clicked Due column header to sort in ascending order at (572, 266) on #table1 thead tr th:nth-of-type(4)
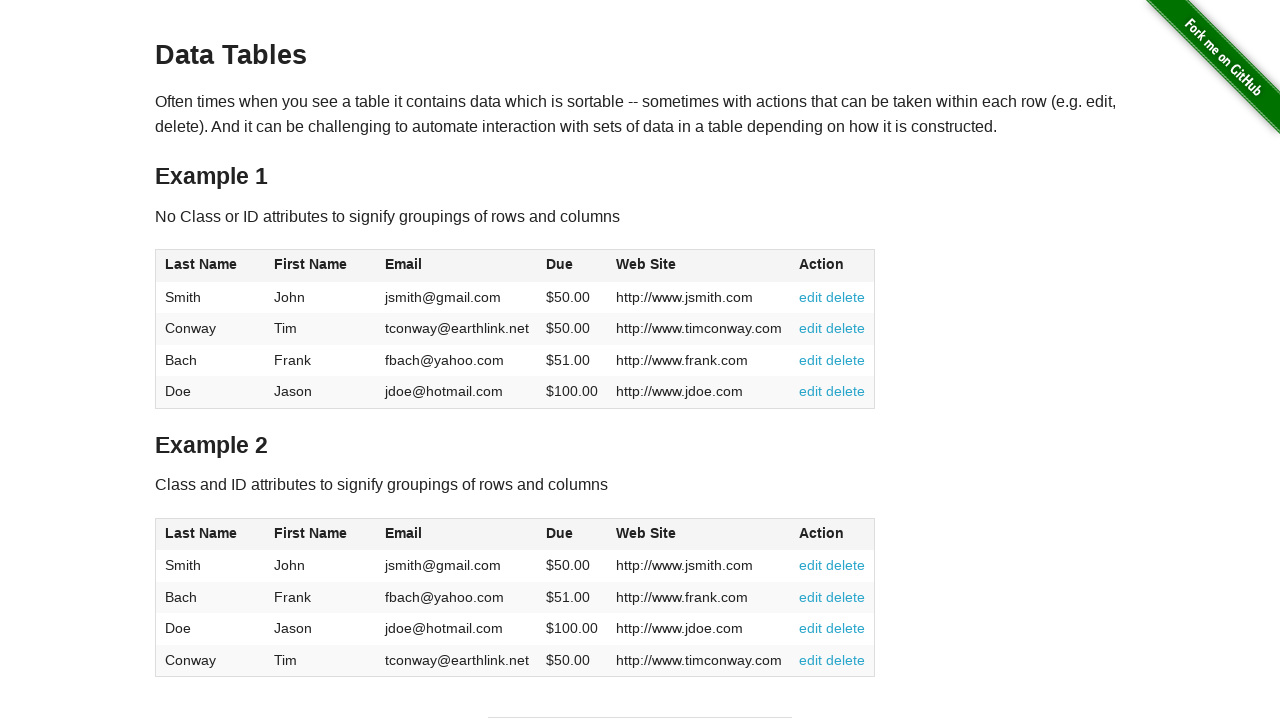

Waited for table to sort and verified Due column values are present
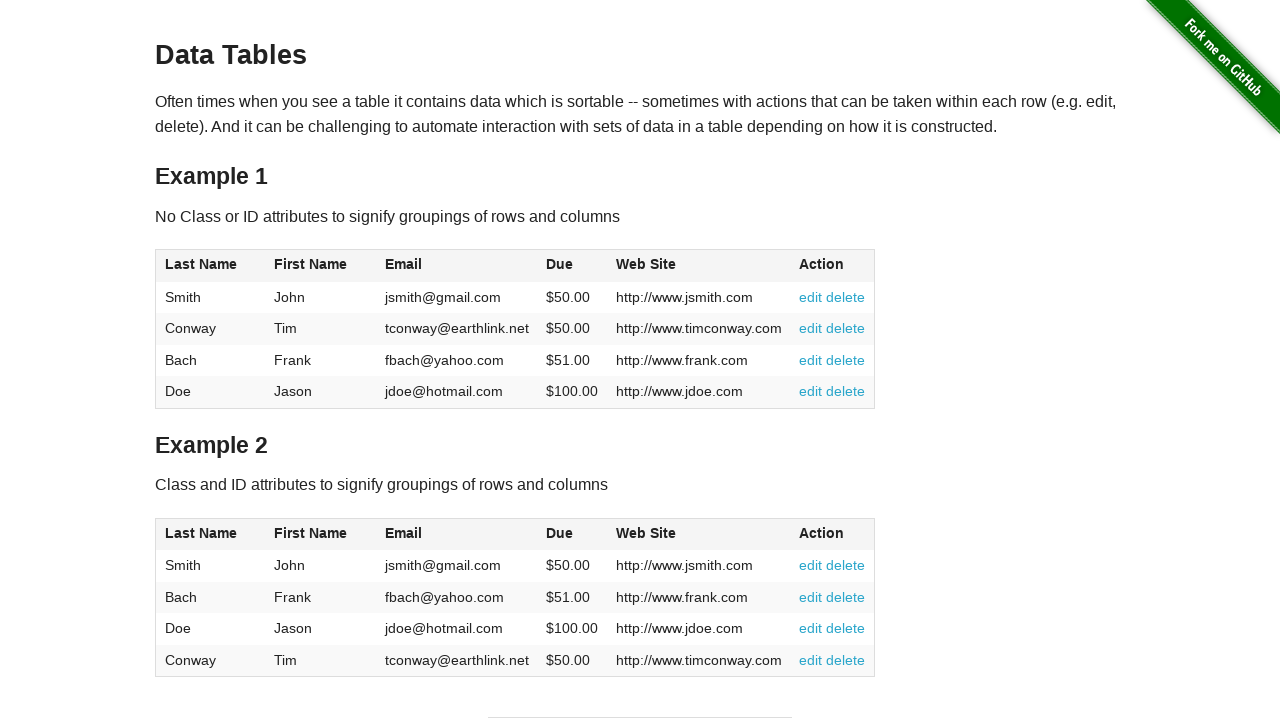

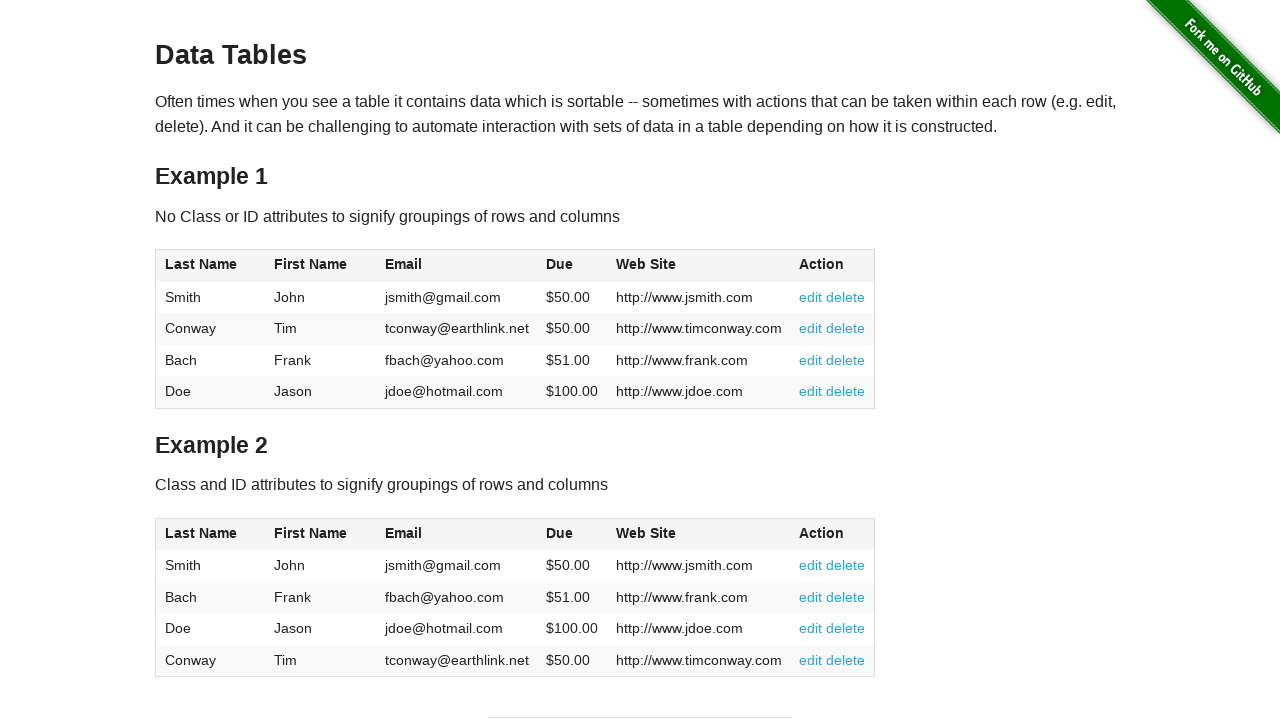